Tests checkbox functionality on LeafGround practice site by finding and clicking checkbox elements on the page

Starting URL: https://leafground.com/checkbox.xhtml

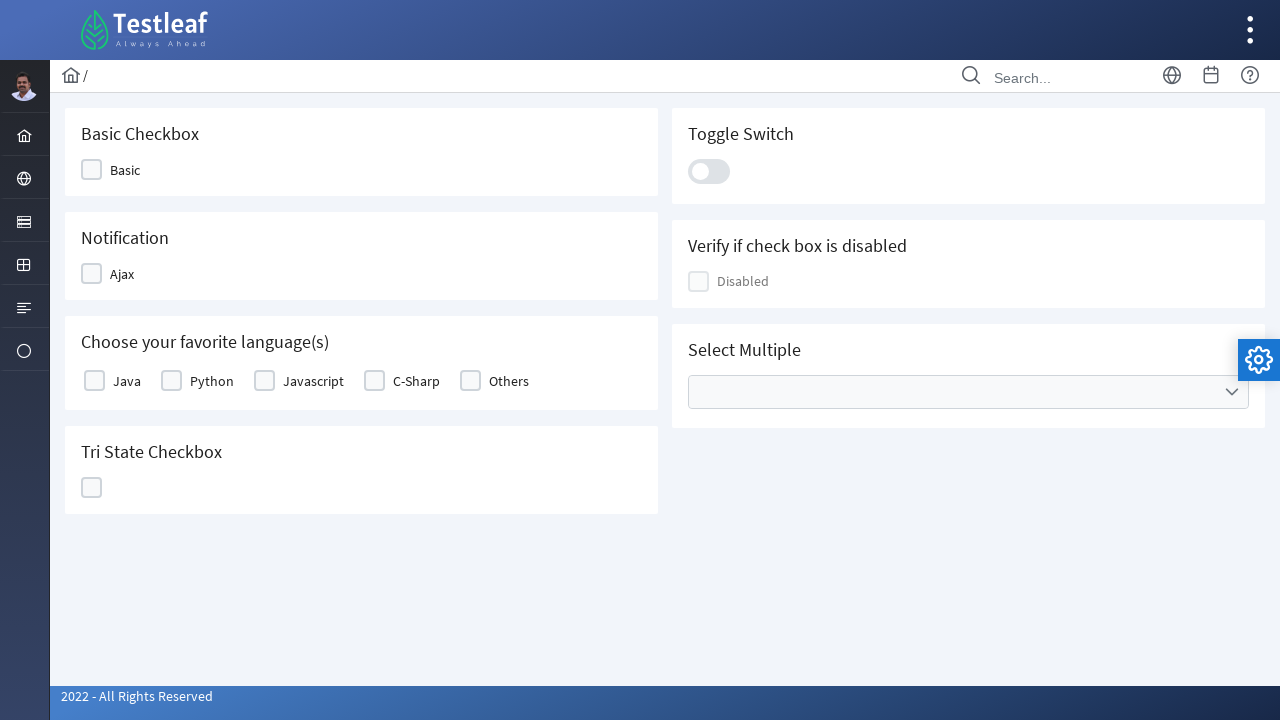

Waited for checkbox elements to load on LeafGround checkbox page
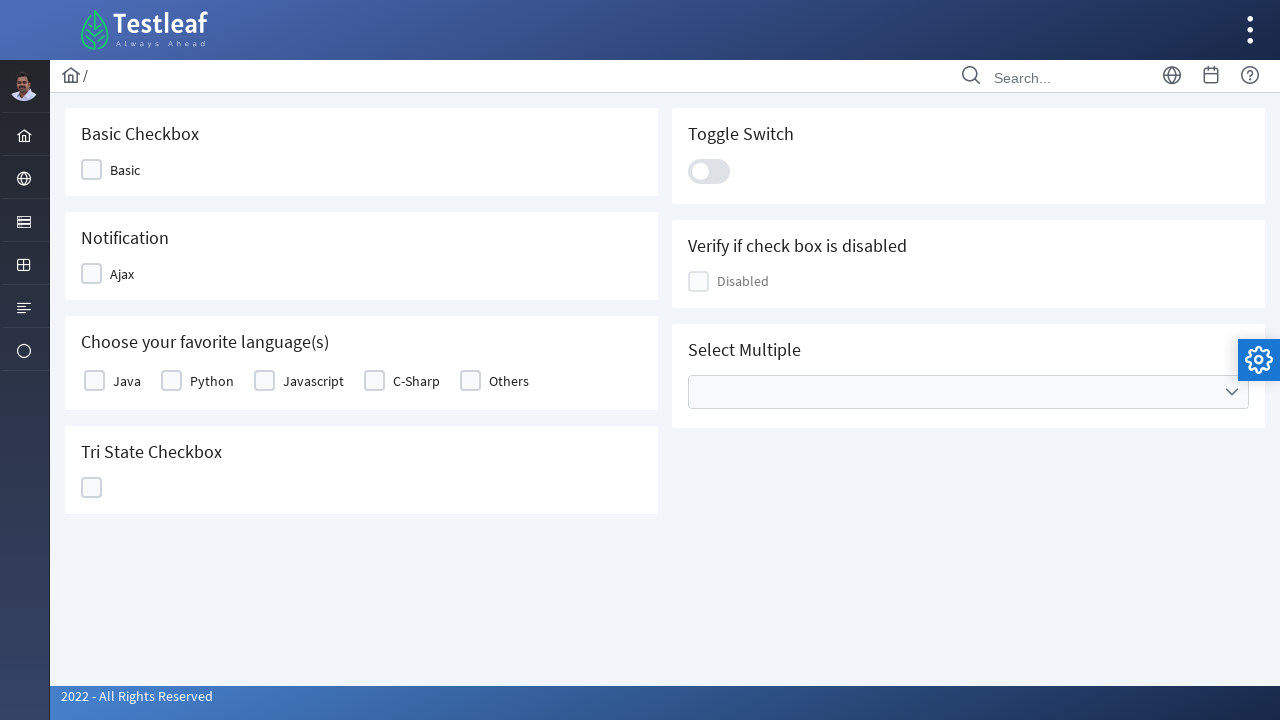

Located all checkbox elements on the page
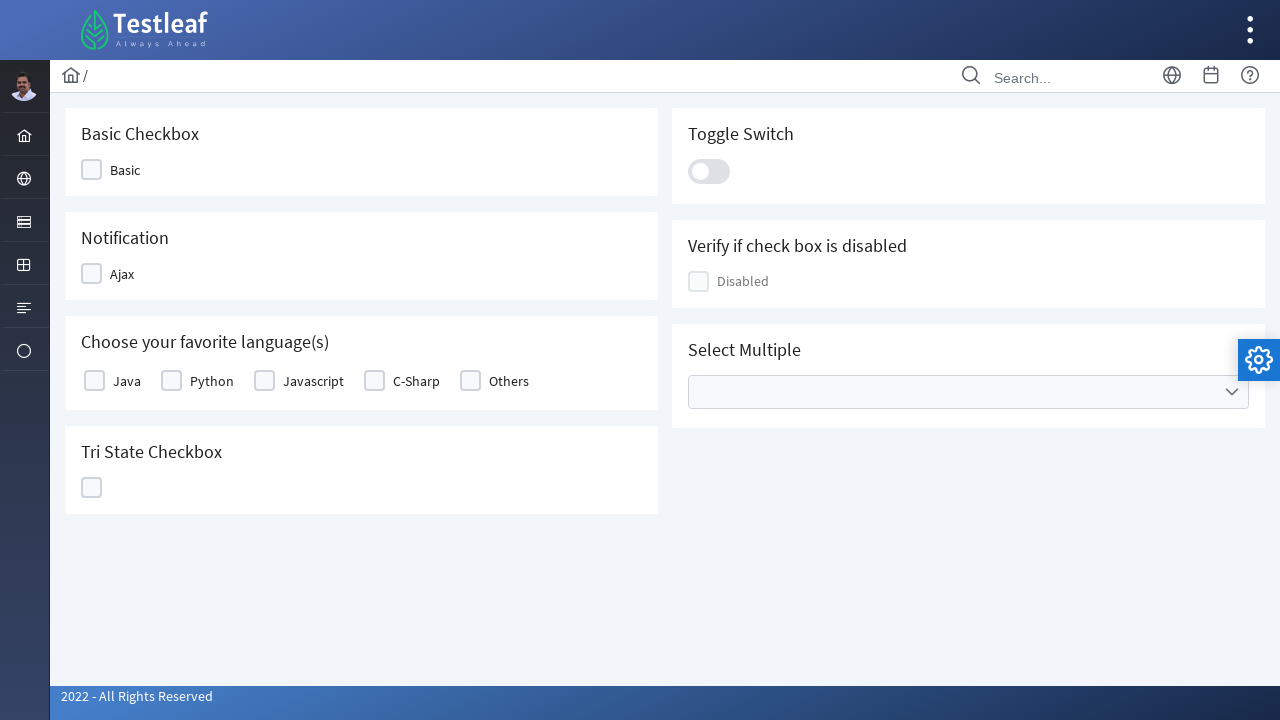

Found 19 checkboxes on the page
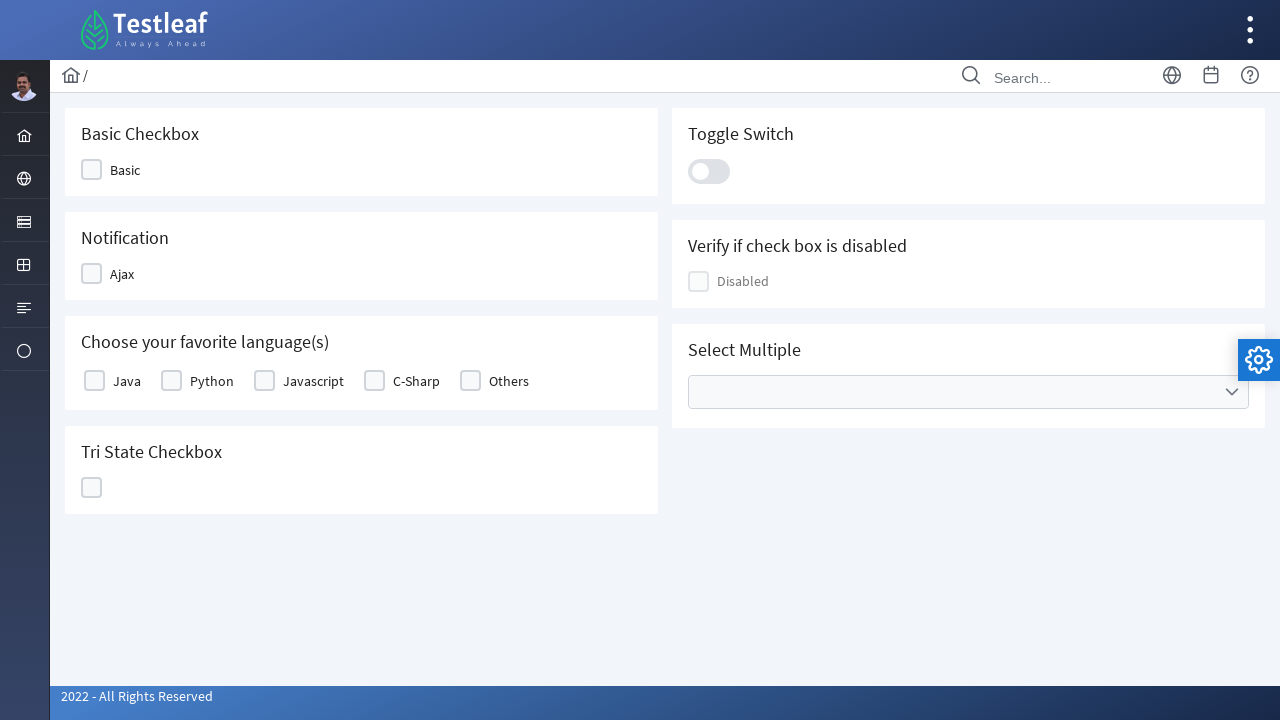

Clicked checkbox #1 at (92, 170) on div.ui-chkbox-box >> nth=0
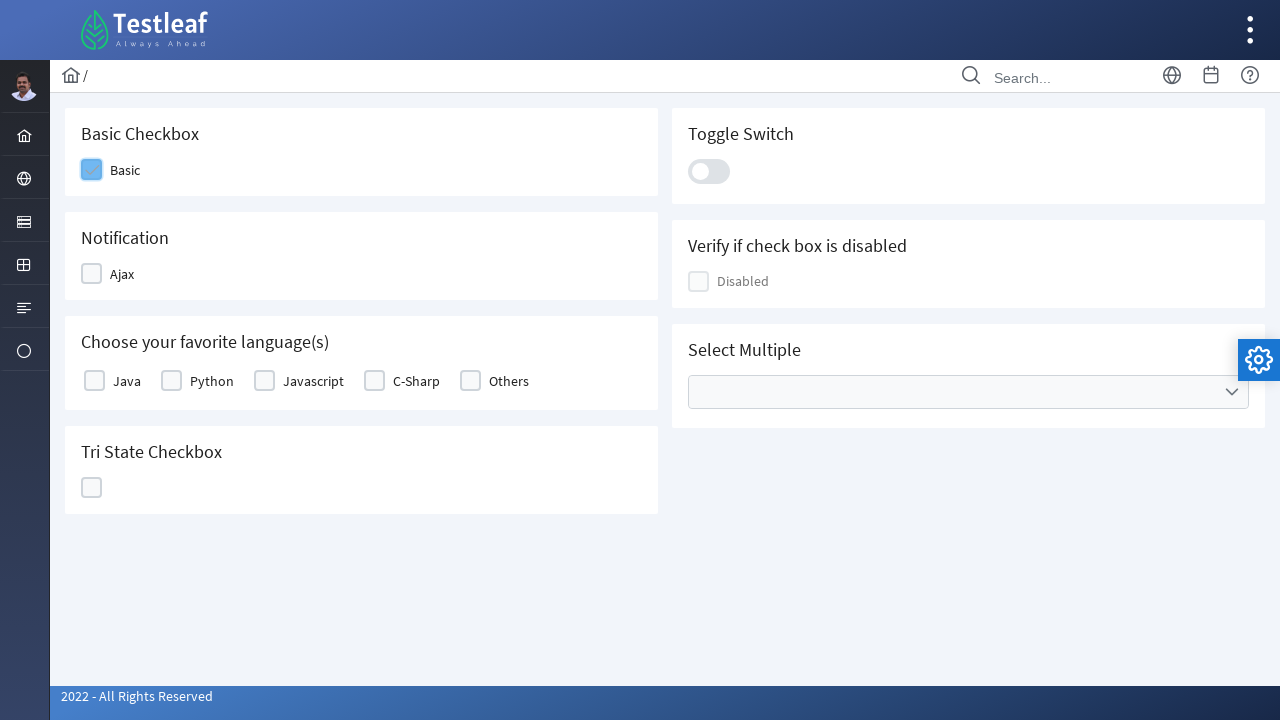

Waited 500ms after clicking checkbox #1
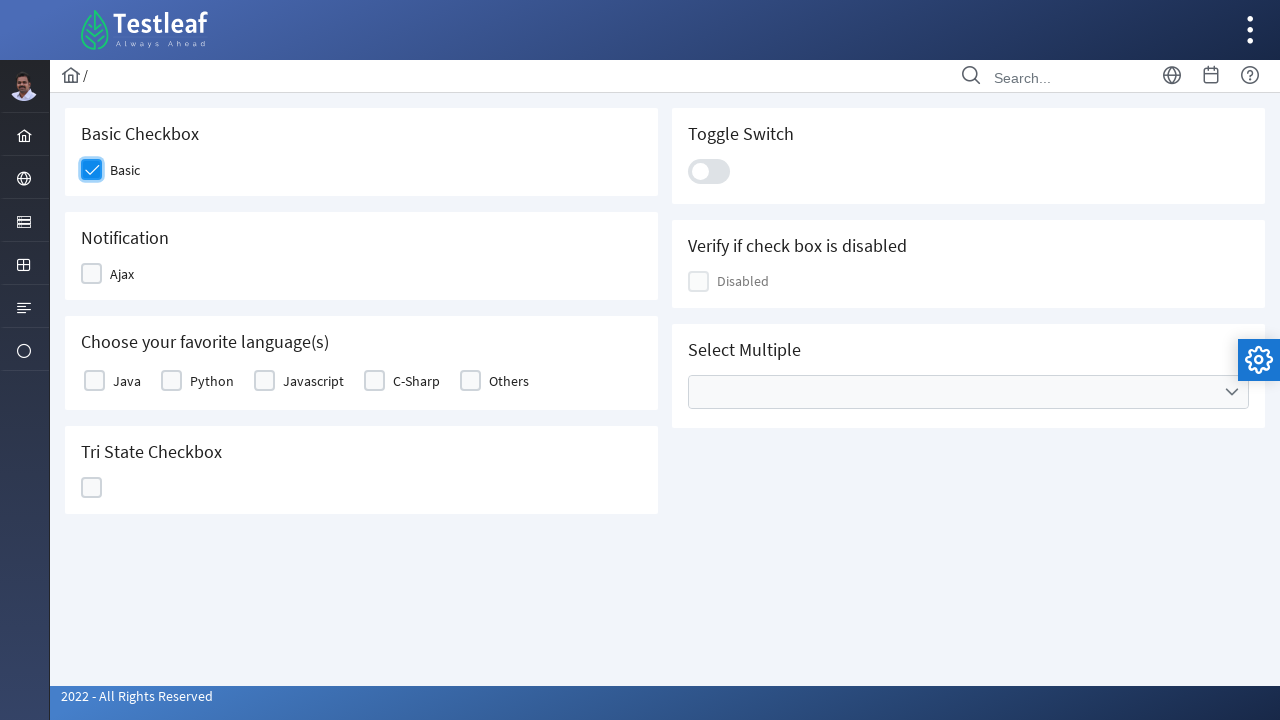

Clicked checkbox #2 at (92, 274) on div.ui-chkbox-box >> nth=1
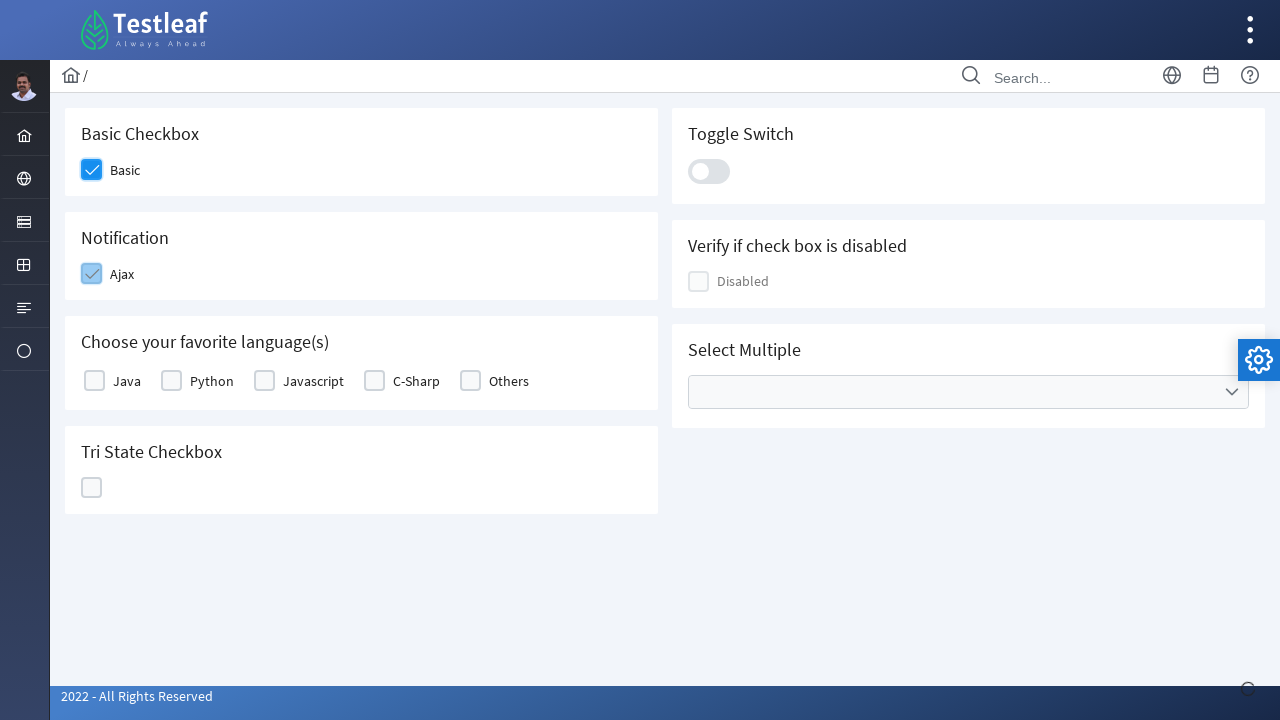

Waited 500ms after clicking checkbox #2
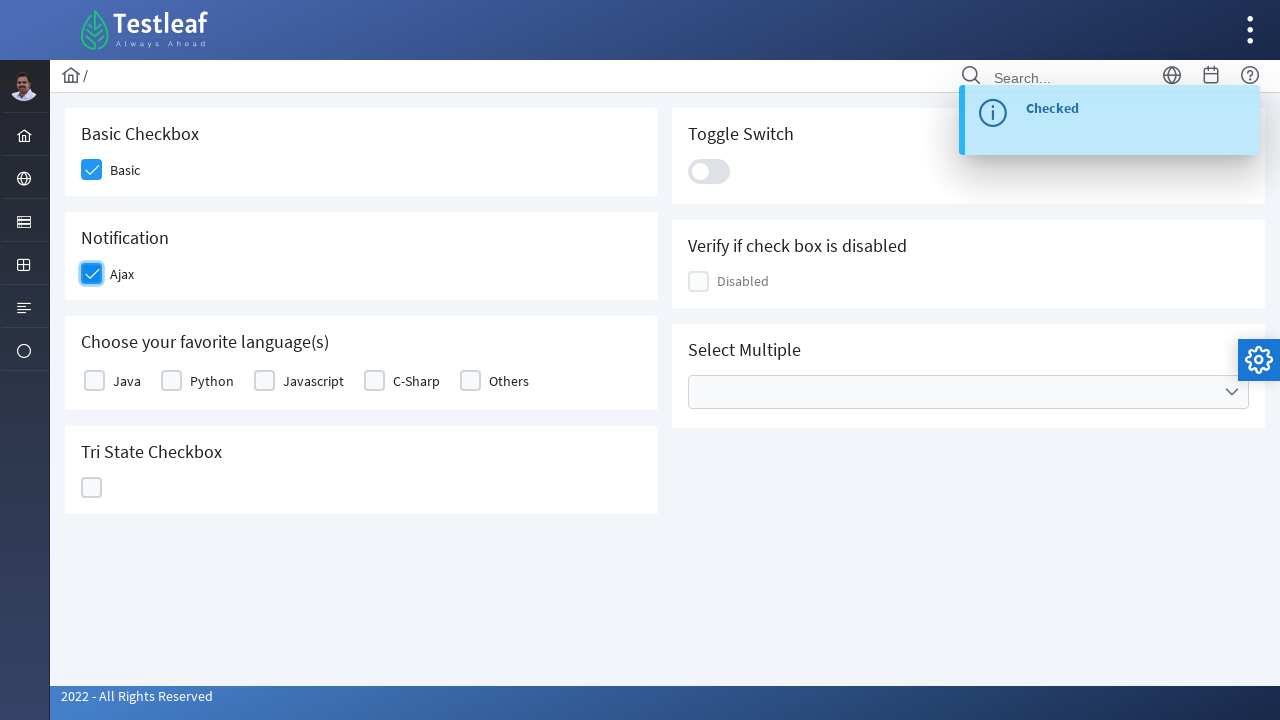

Clicked checkbox #3 at (94, 381) on div.ui-chkbox-box >> nth=2
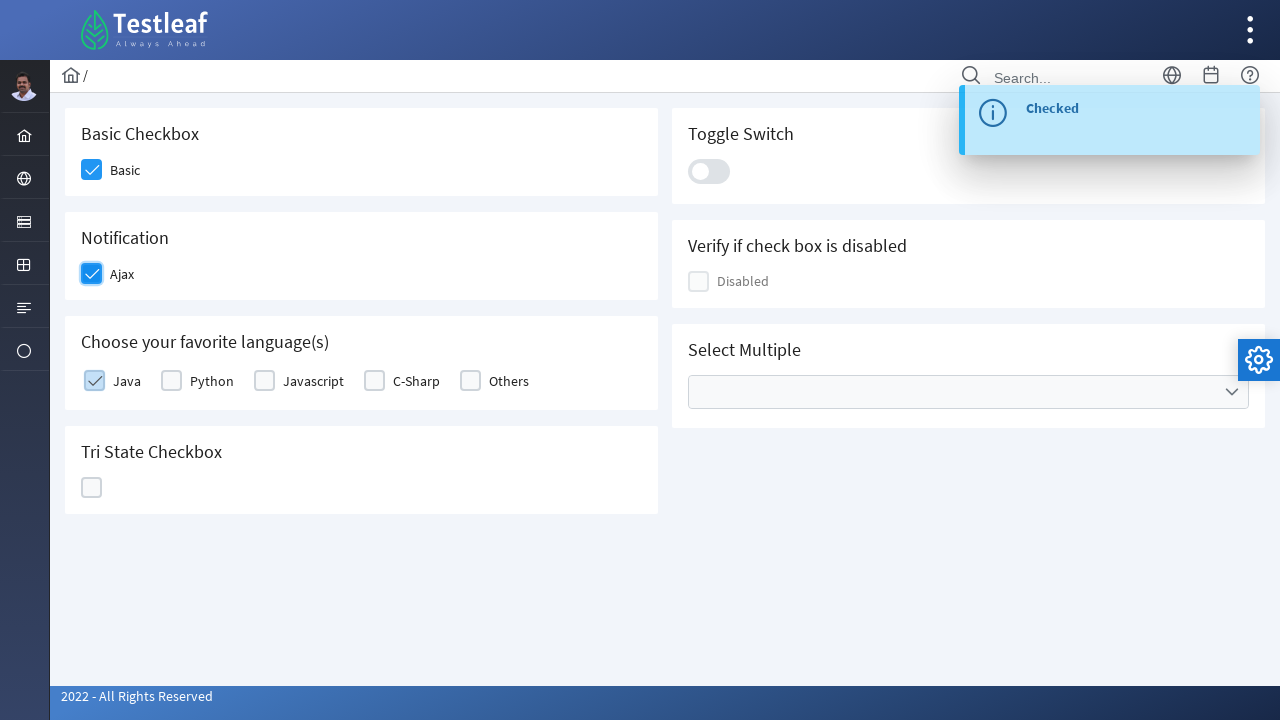

Waited 500ms after clicking checkbox #3
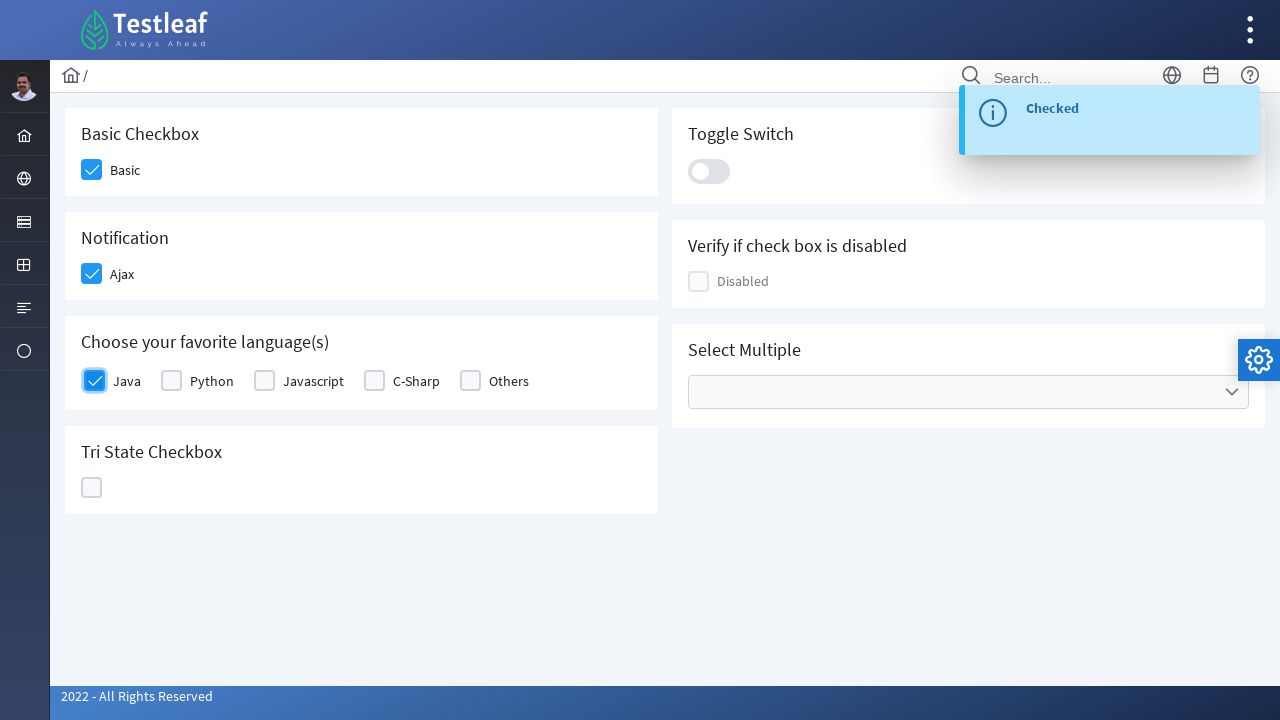

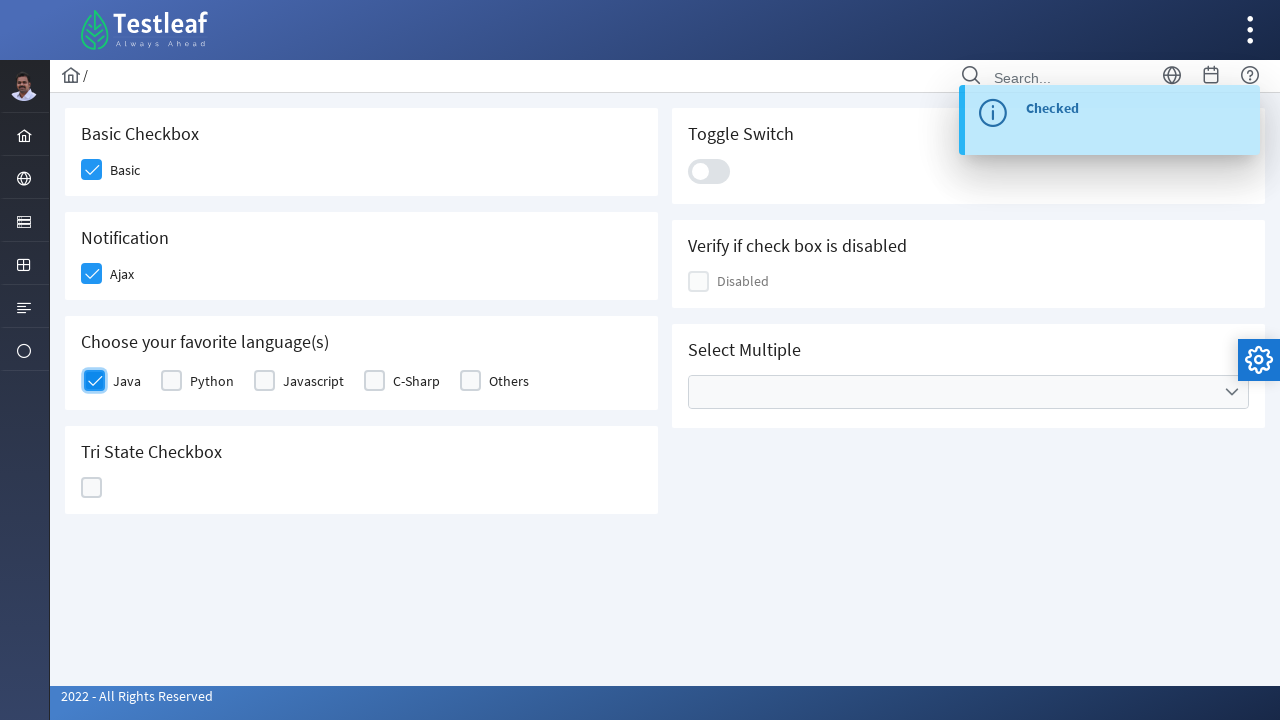